Tests AJAX functionality by clicking a button and waiting for the success message to appear in a green box after an AJAX request completes.

Starting URL: http://uitestingplayground.com/ajax

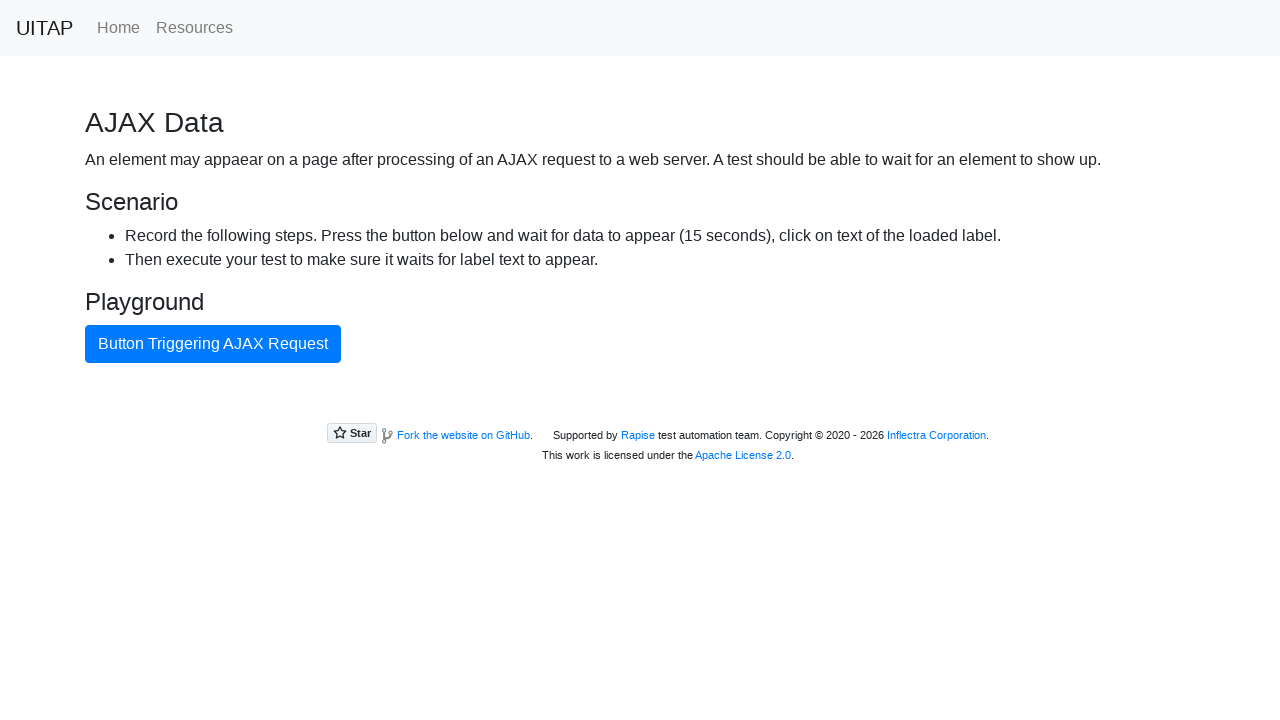

Clicked the AJAX button to trigger the request at (213, 344) on #ajaxButton
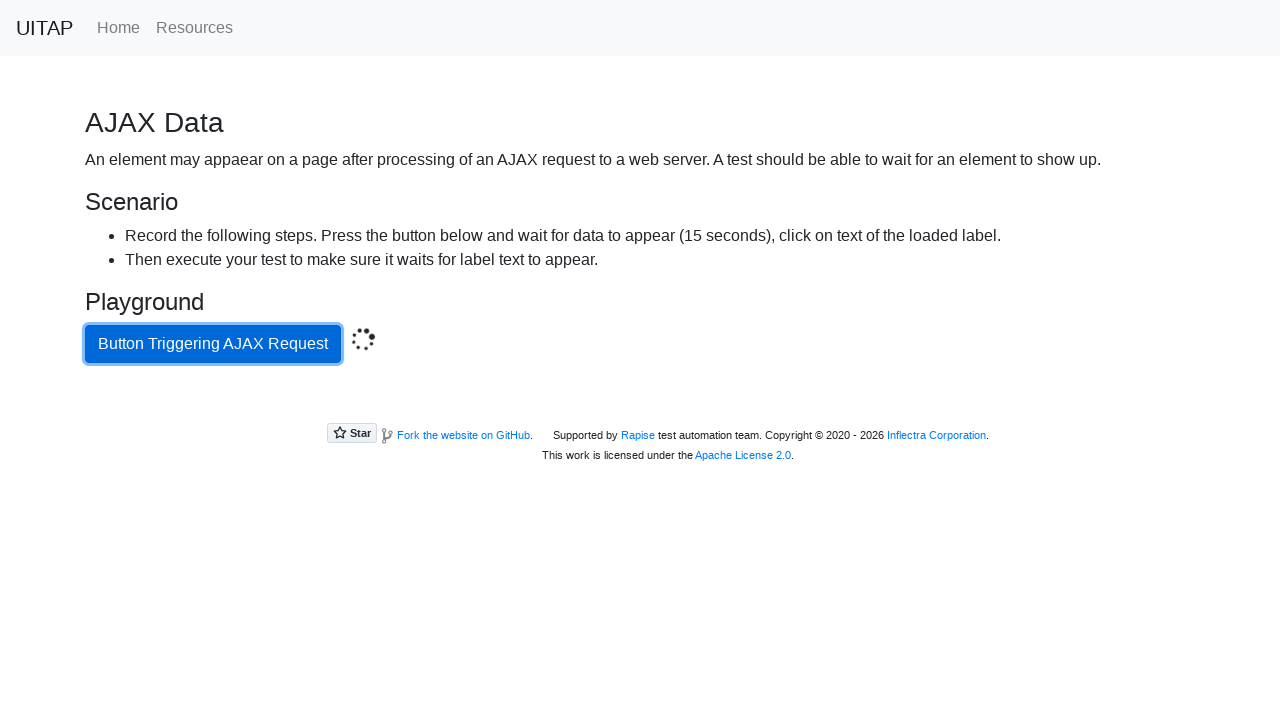

Waited for green success box to appear after AJAX response completed
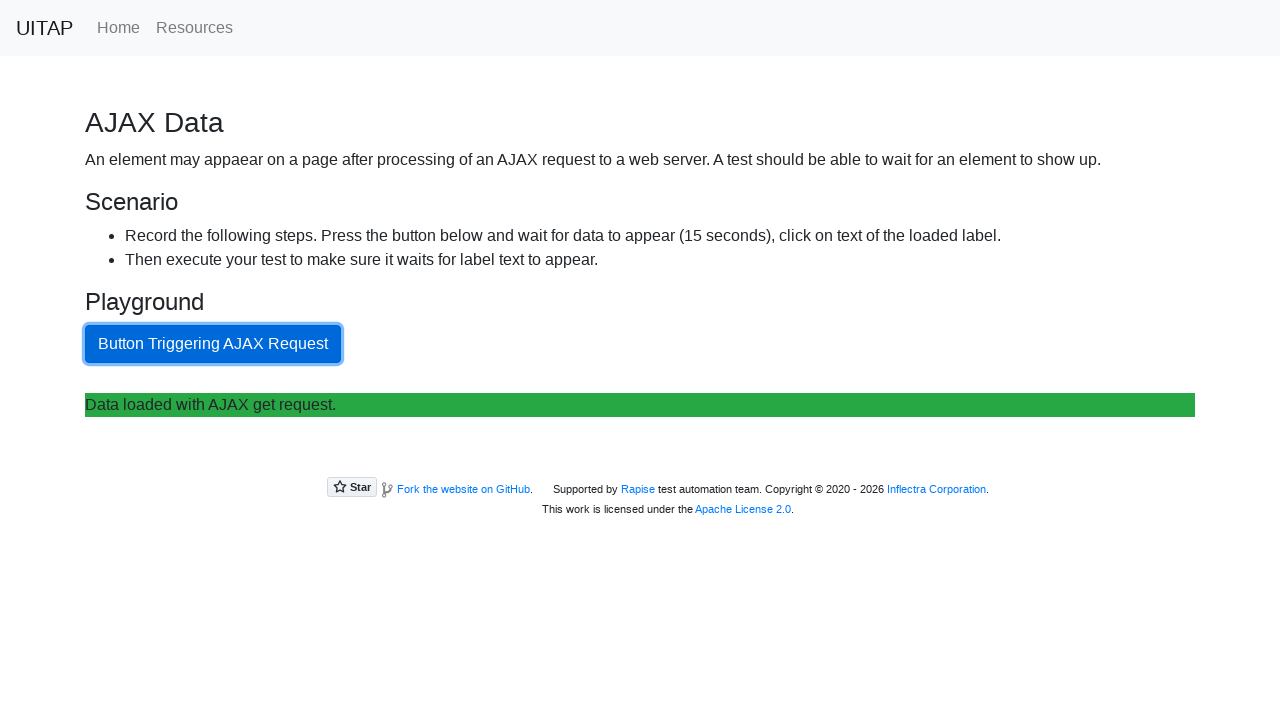

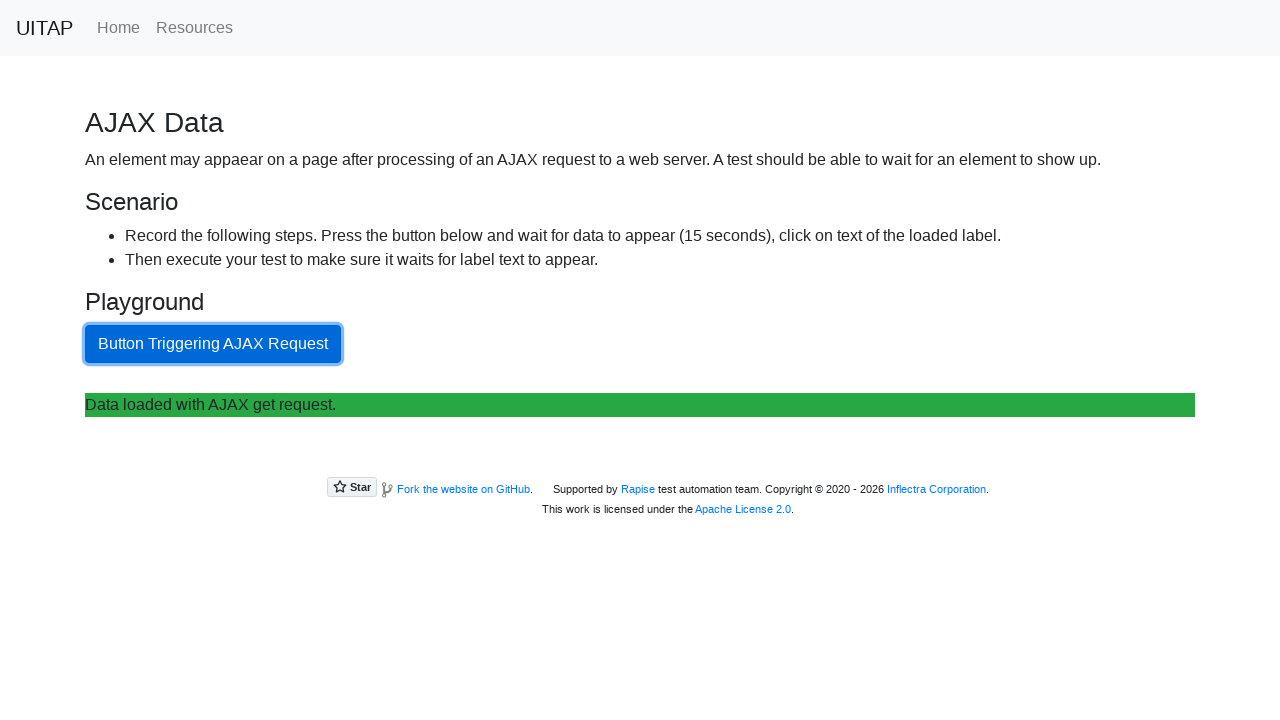